Tests form filling functionality by first clicking a dynamically calculated link (based on pi^e*10000), then filling in a form with first name, last name, city, and country fields, and submitting the form.

Starting URL: http://suninjuly.github.io/find_link_text

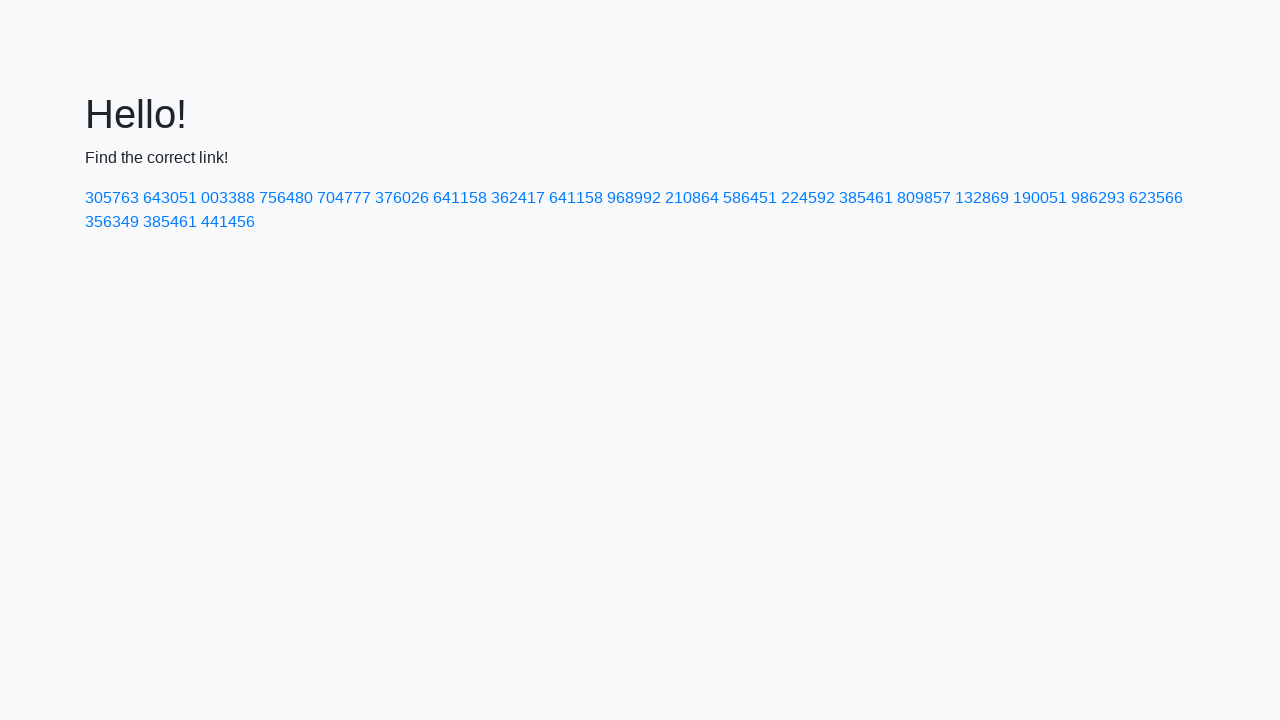

Clicked dynamically calculated link with text '224592' at (808, 198) on text=224592
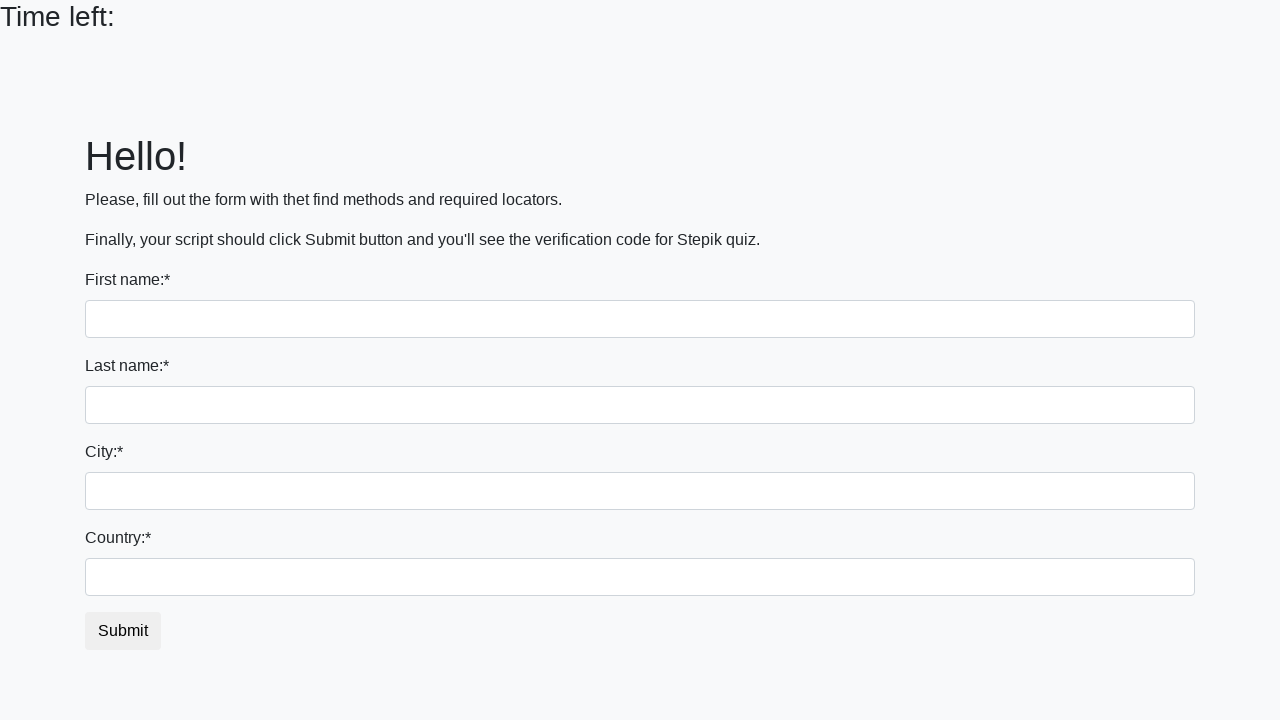

Filled first name field with 'Ivan' on input >> nth=0
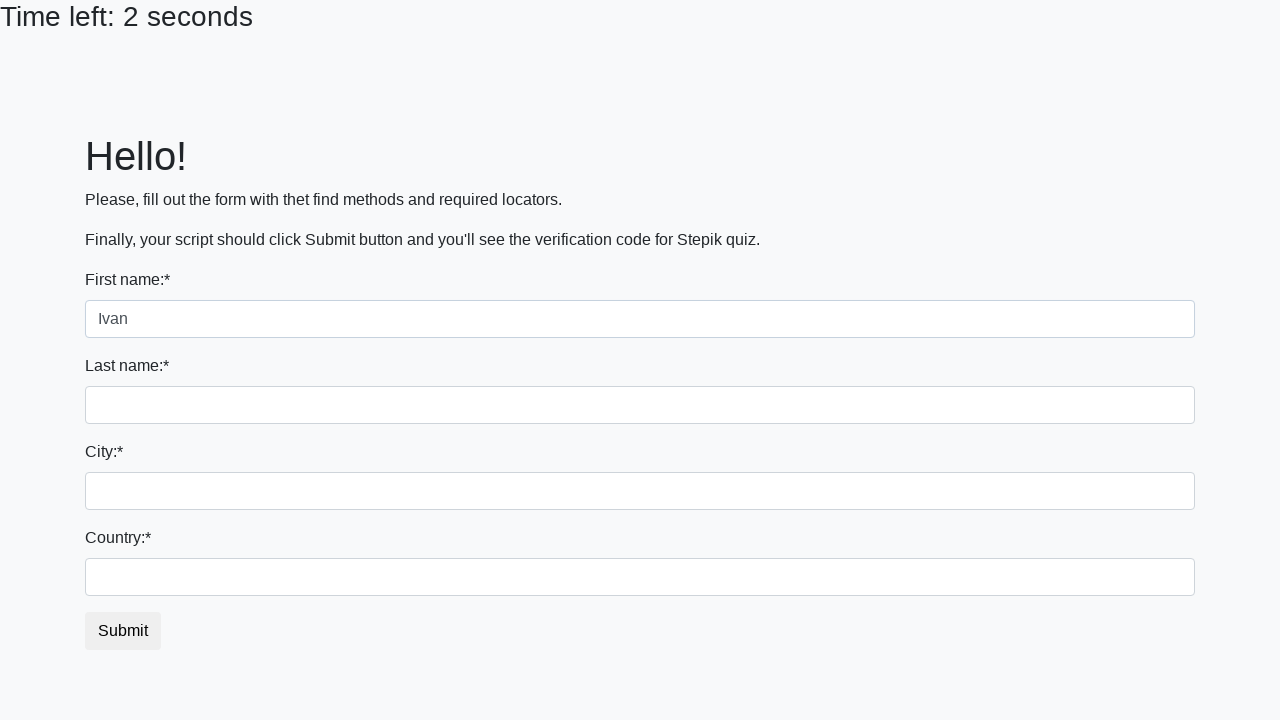

Filled last name field with 'Ivanovich' on input[name='last_name']
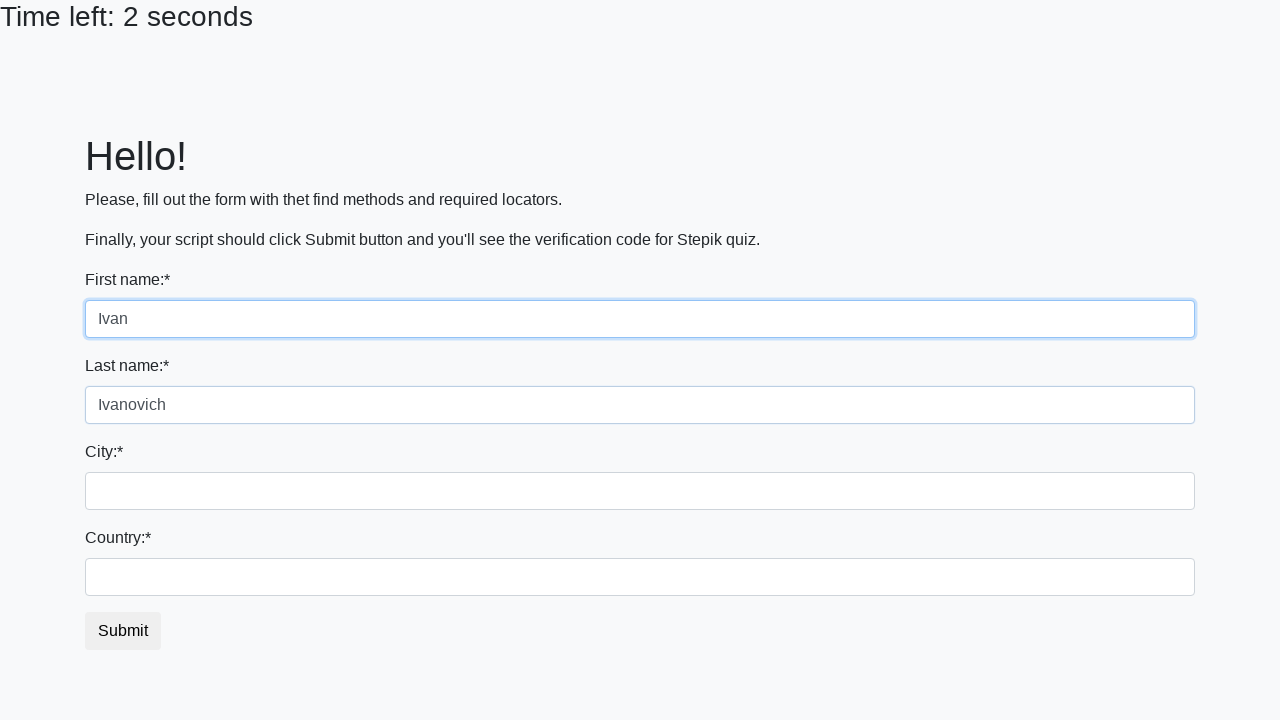

Filled city field with 'Ivanovo' on input.city
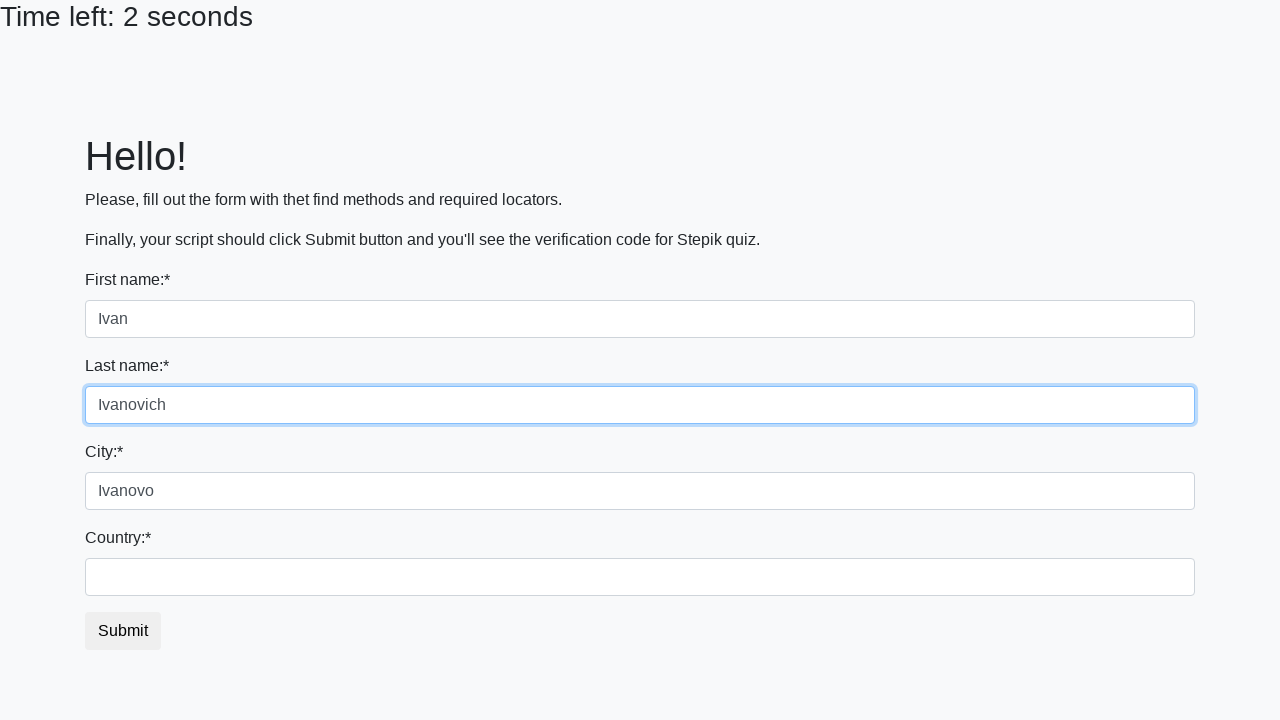

Filled country field with 'Russia' on #country
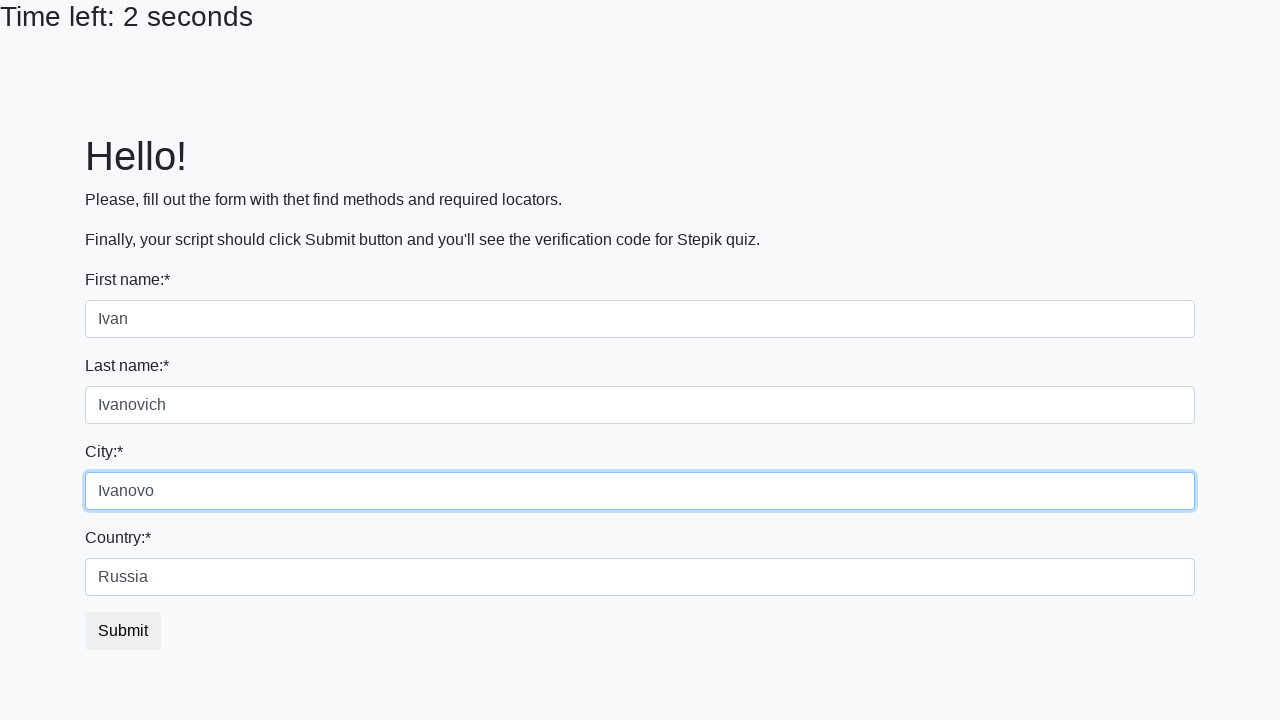

Clicked submit button to submit form at (123, 631) on button.btn
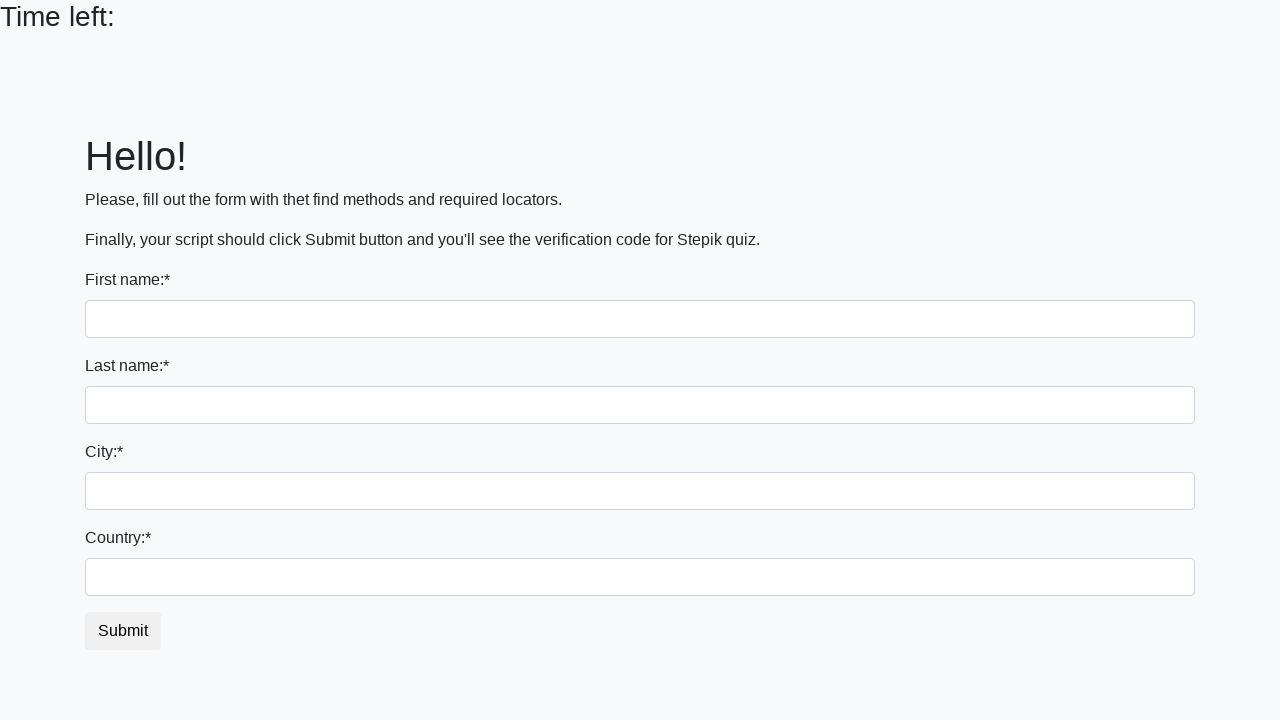

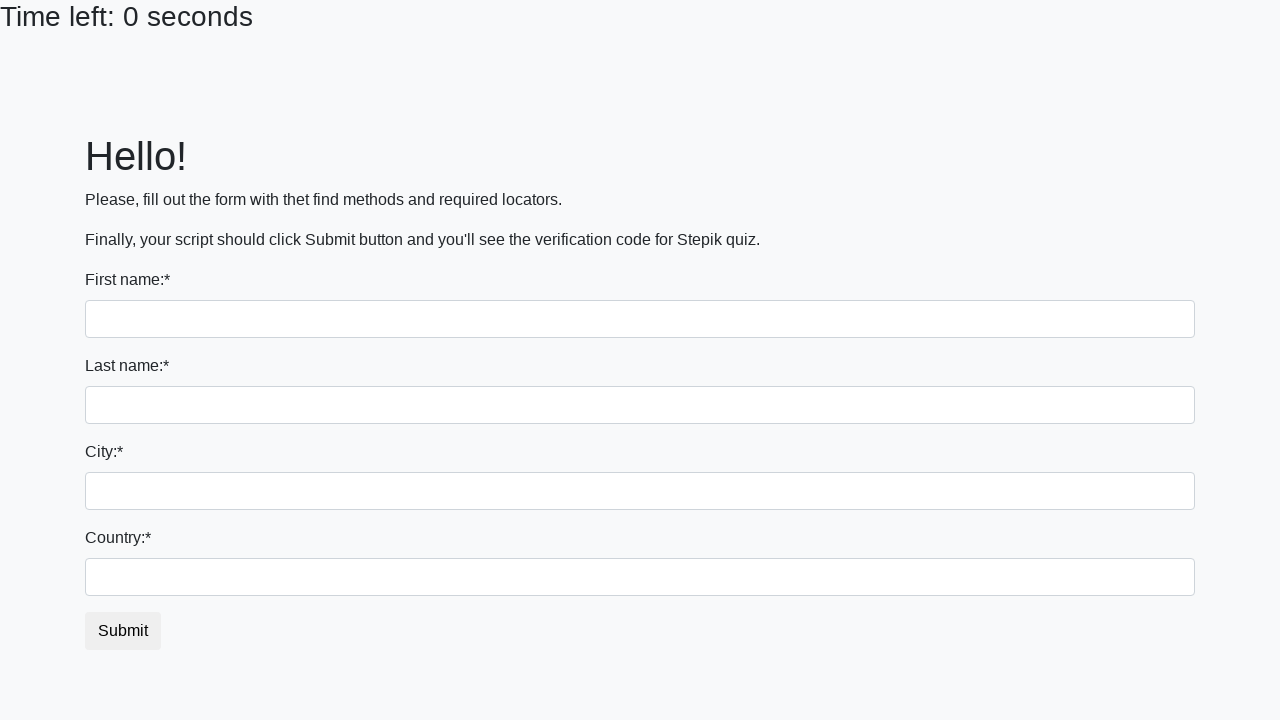